Tests adding a todo item to the list and checking its checkbox to mark it as complete

Starting URL: https://demo.playwright.dev/todomvc/#/

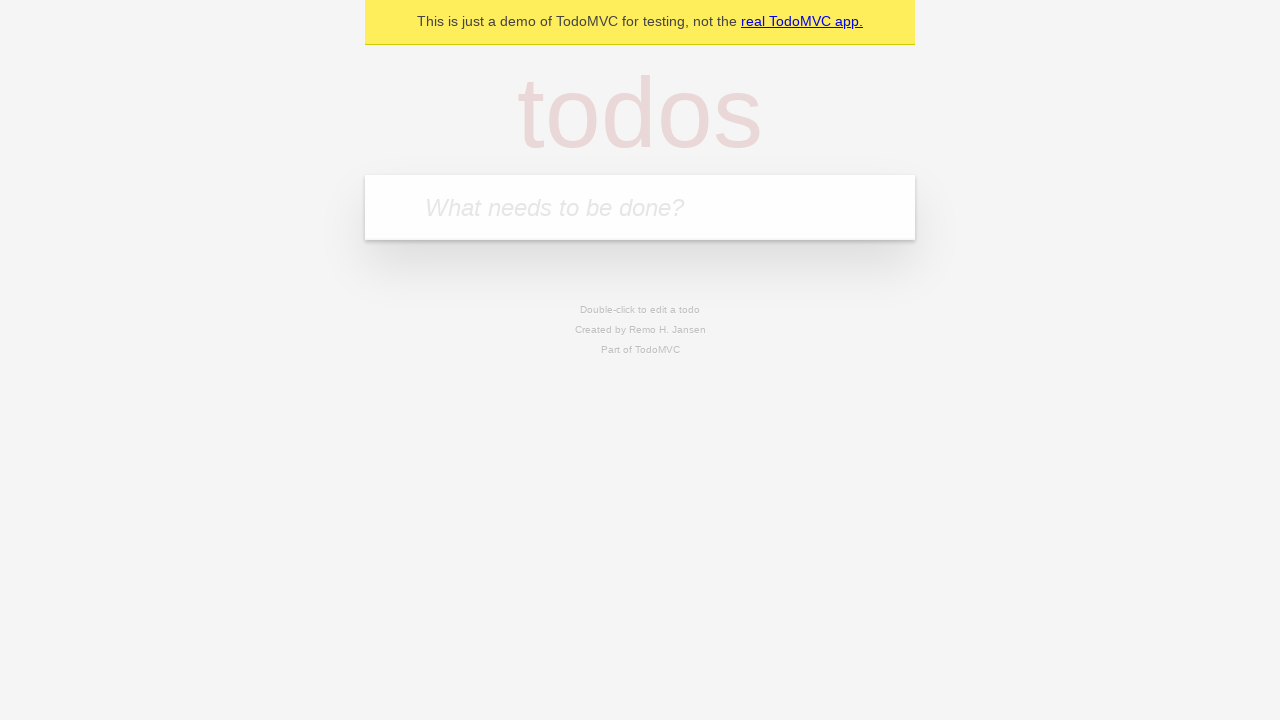

Filled todo input field with 'Lubna' on [placeholder="What needs to be done?"]
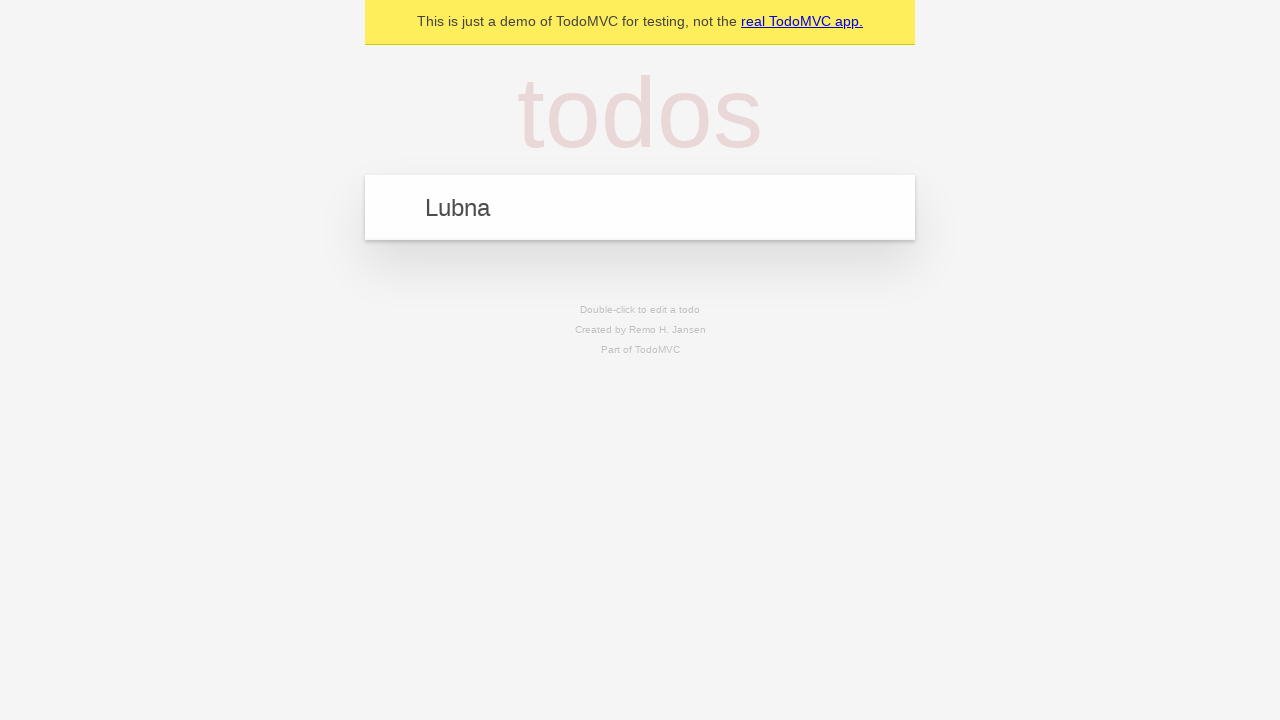

Pressed Enter to add todo item on [placeholder="What needs to be done?"]
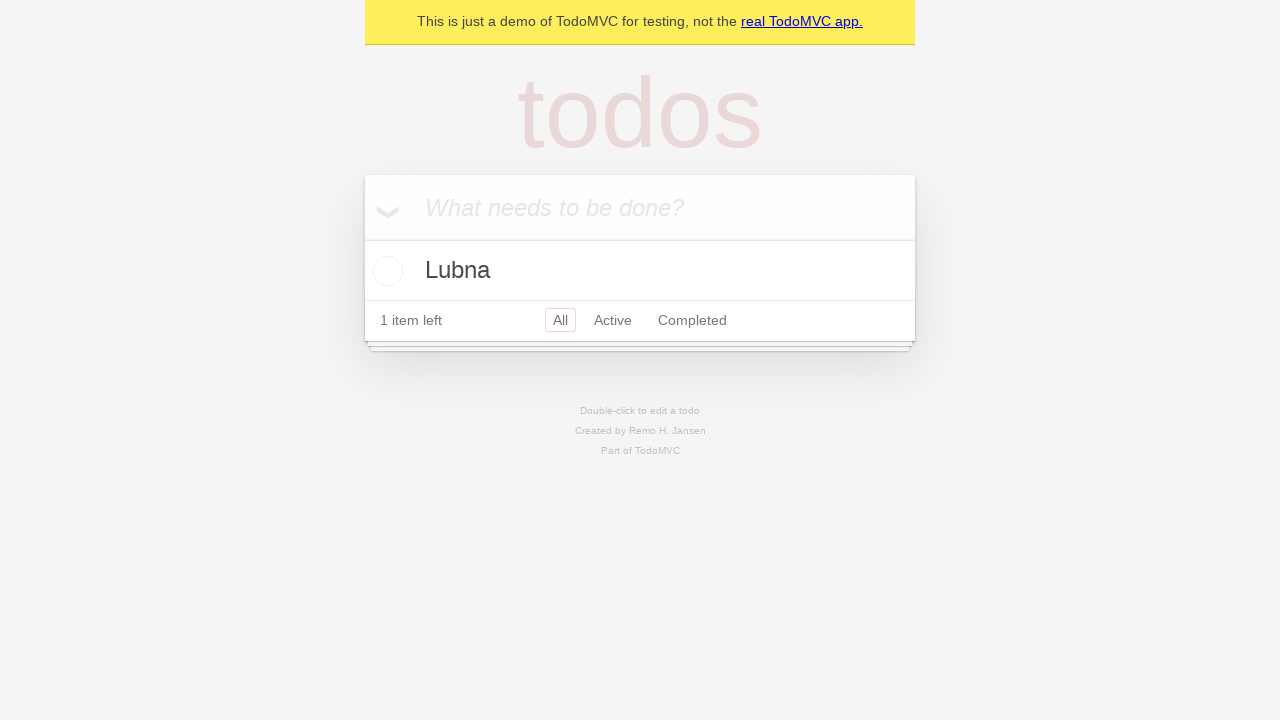

Checked the checkbox to mark todo as complete at (385, 271) on .toggle
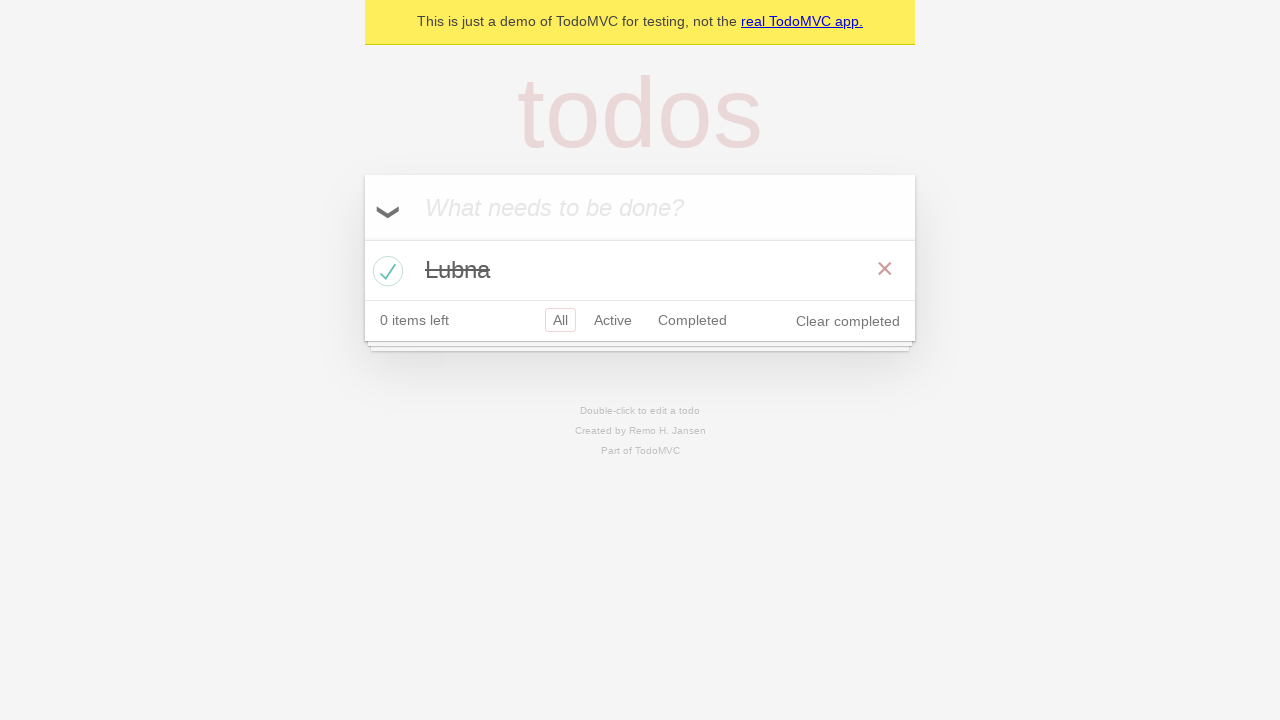

Todo item marked as completed and state updated
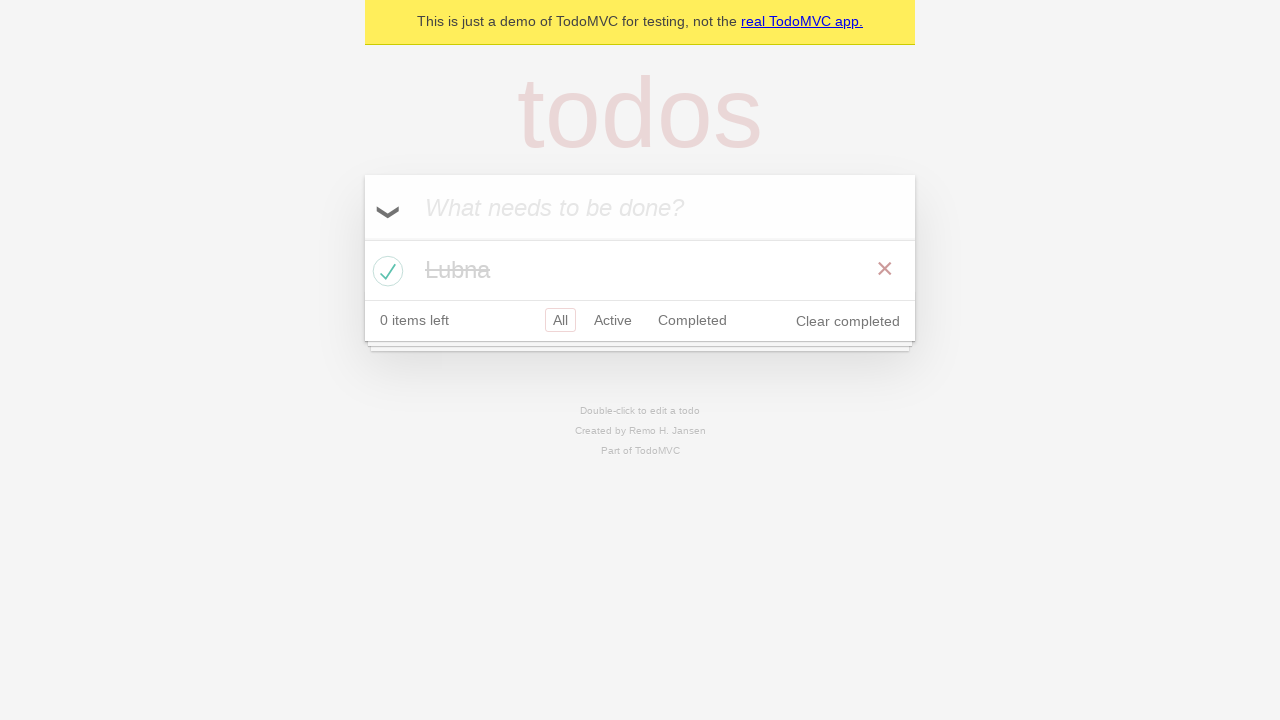

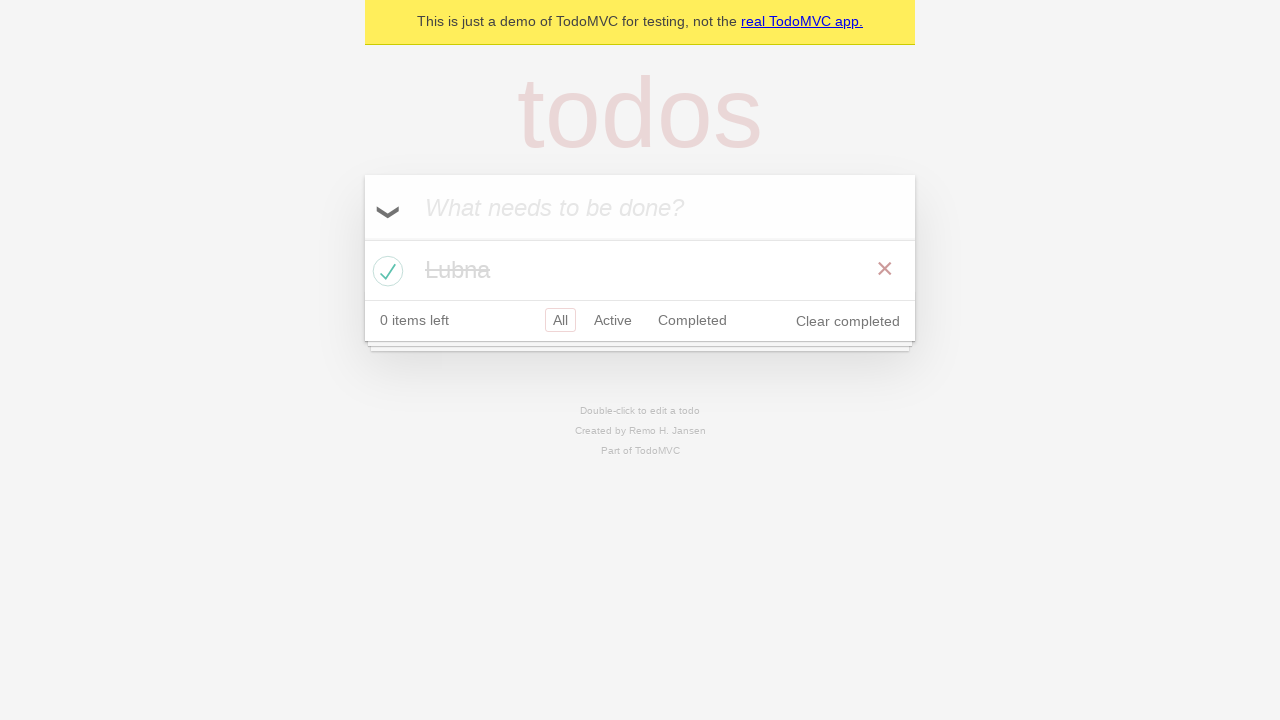